Tests the Contact Us form submission by navigating to the contact page, filling in name, email, subject, and message fields, and clicking submit to verify the form works.

Starting URL: https://automationexercise.com/

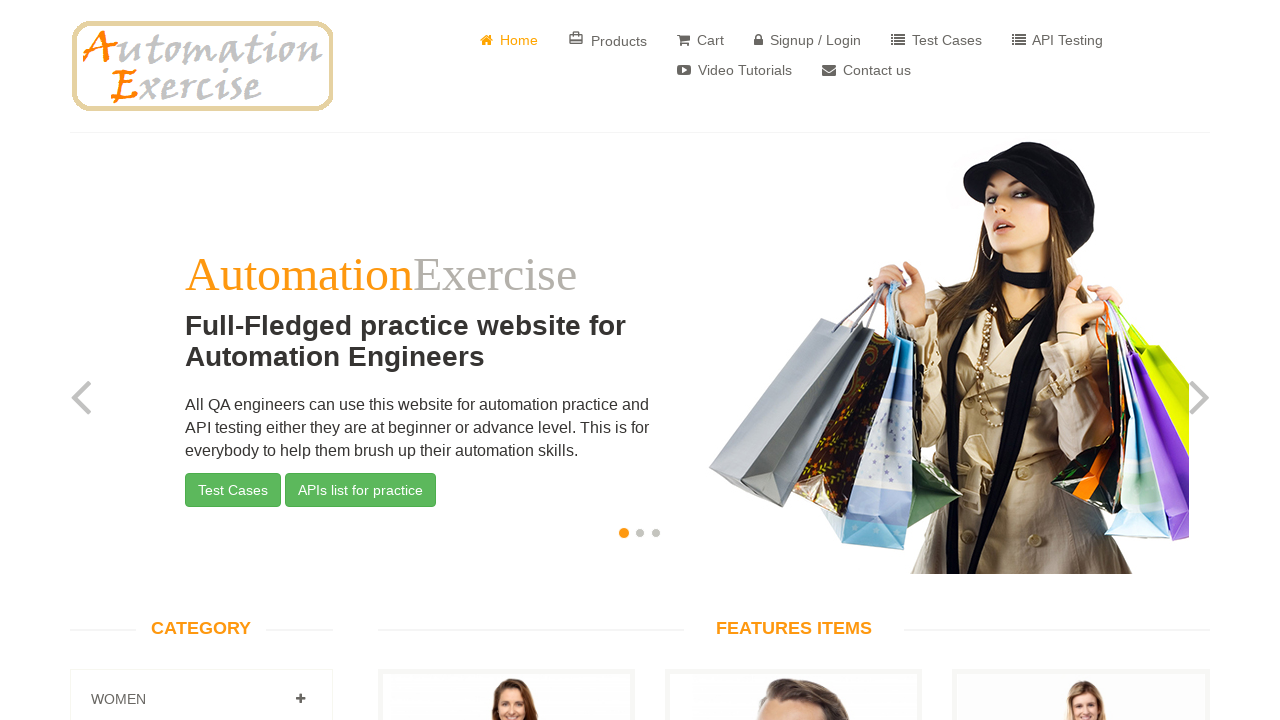

Home page loaded and body element is visible
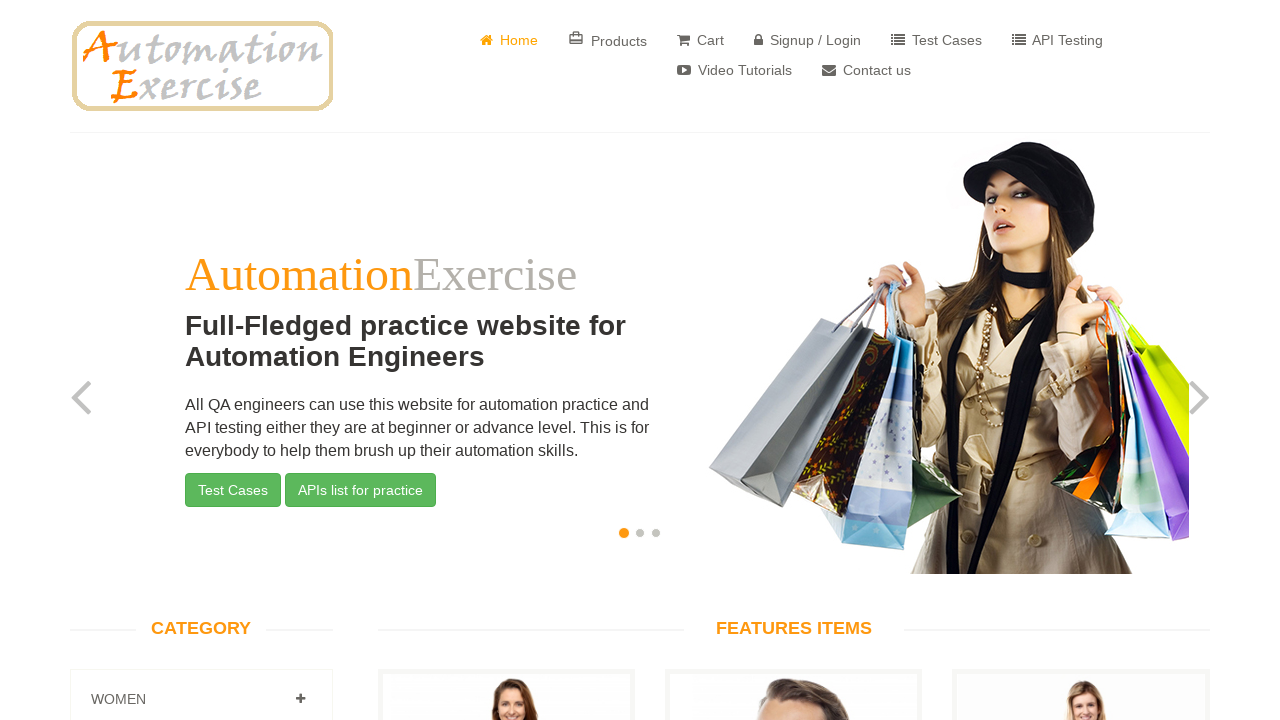

Clicked on Contact Us link at (866, 70) on a:has-text("Contact us")
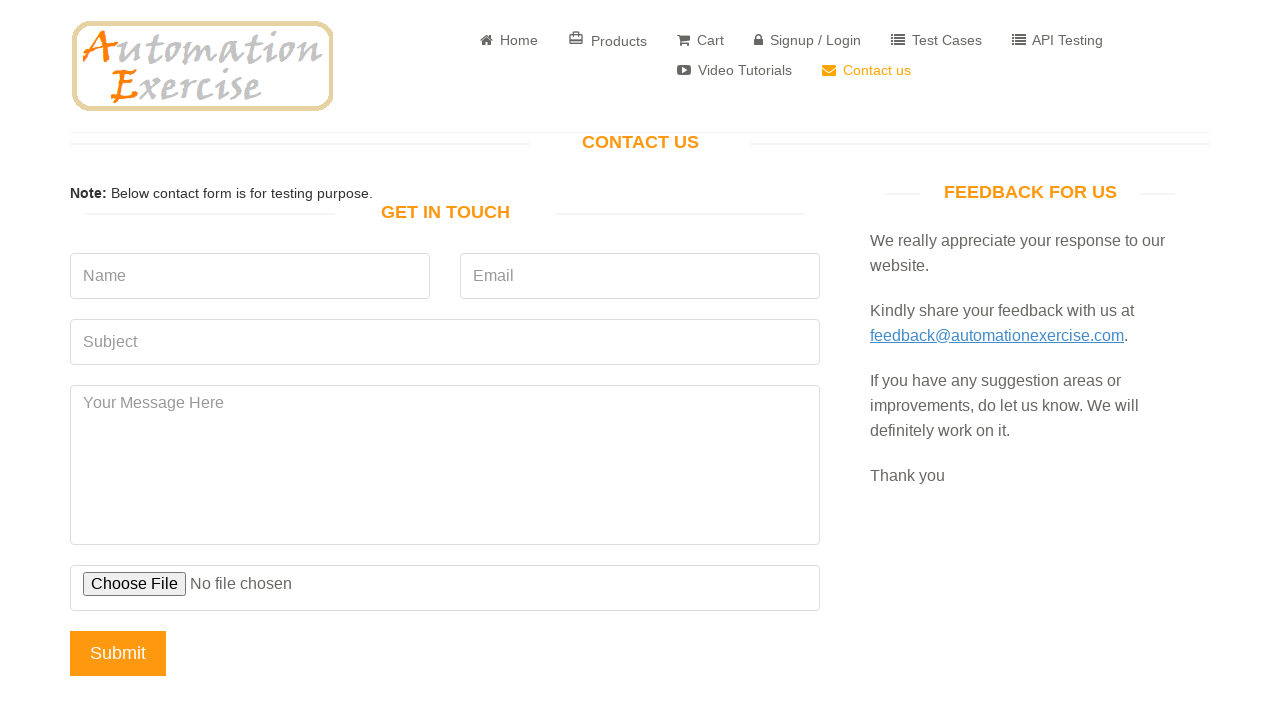

Contact page loaded with GET IN TOUCH heading visible
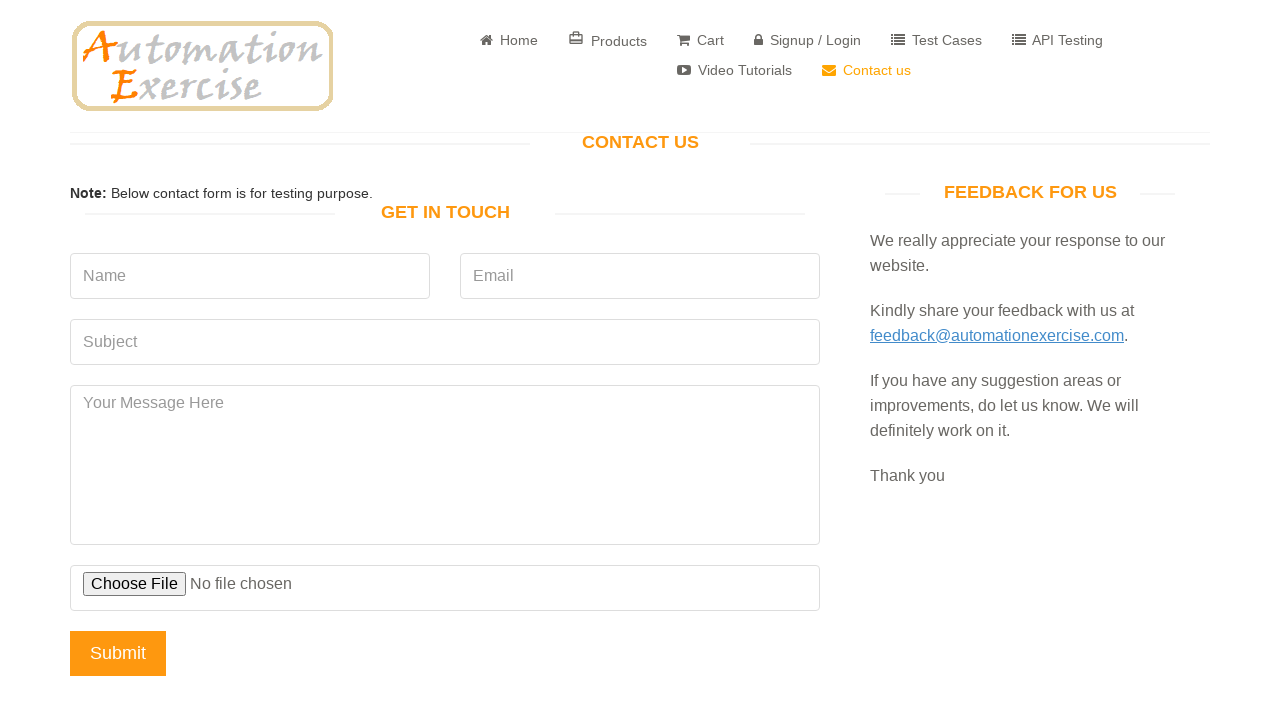

Filled name field with 'John Smith' on input[name="name"]
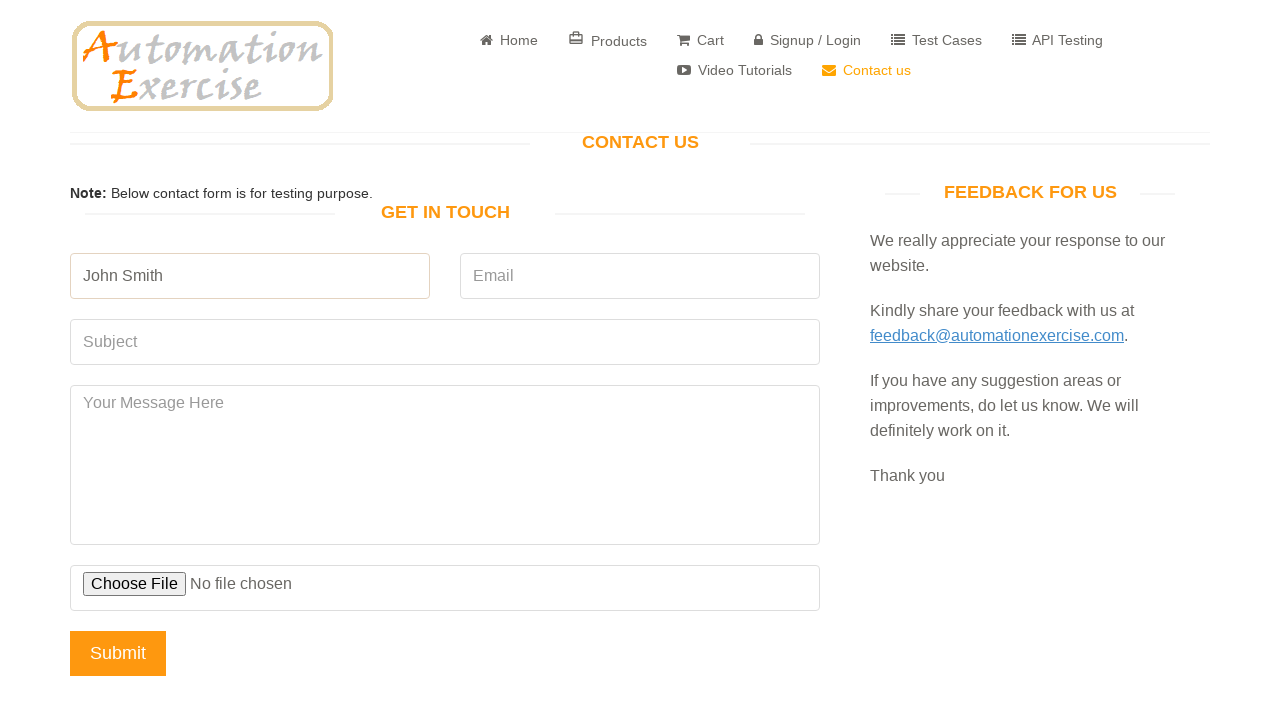

Filled email field with 'johnsmith@example.com' on input[name="email"]
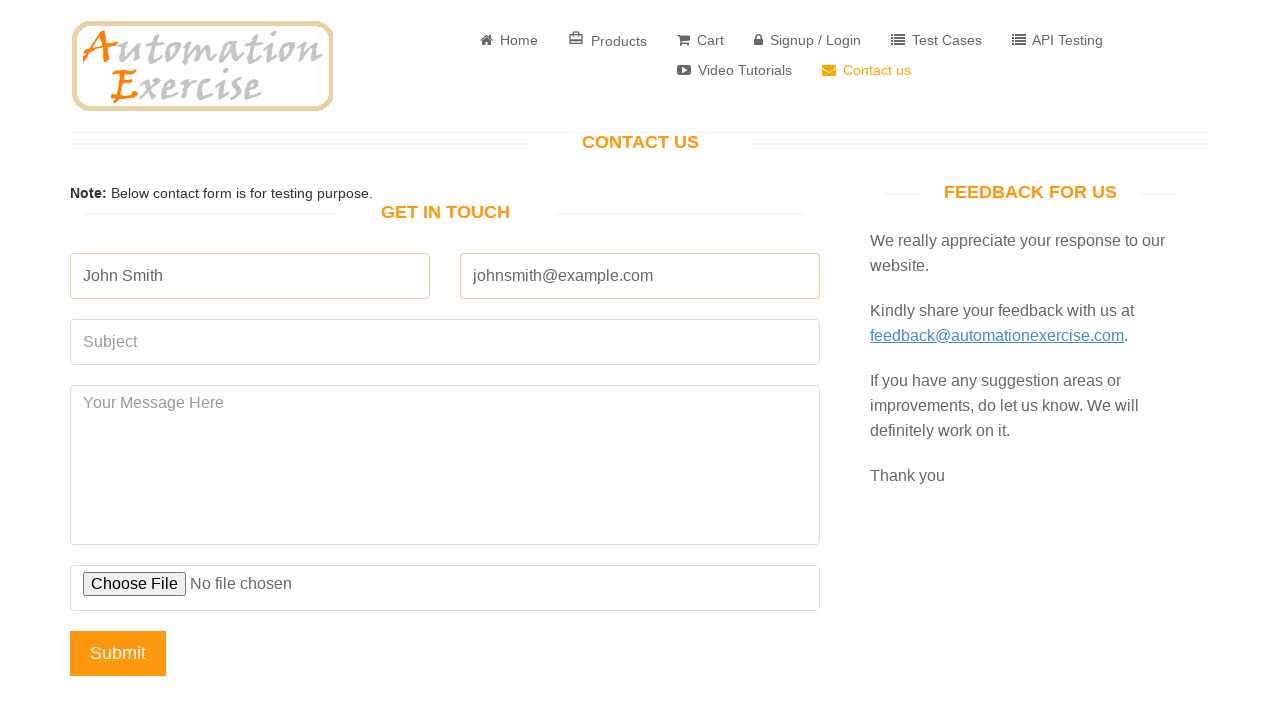

Filled subject field with 'Inquiry About Services' on input[name="subject"]
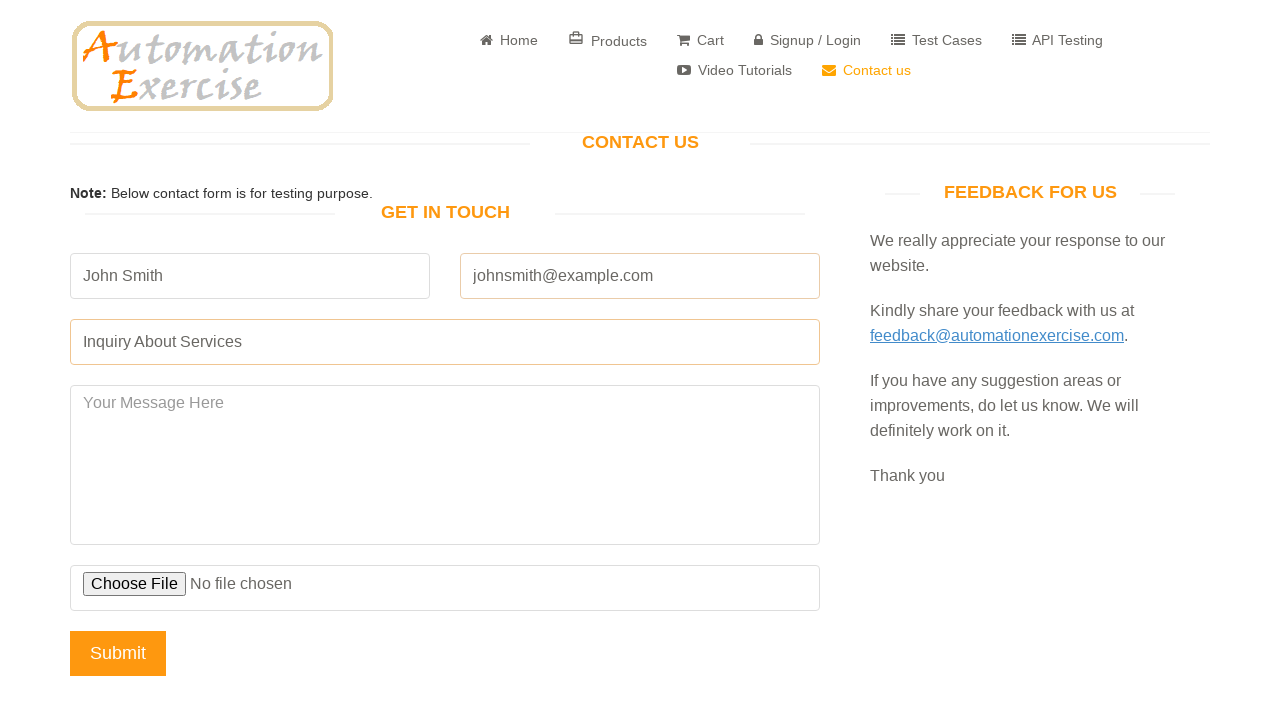

Filled message field with service inquiry text on textarea[name="message"]
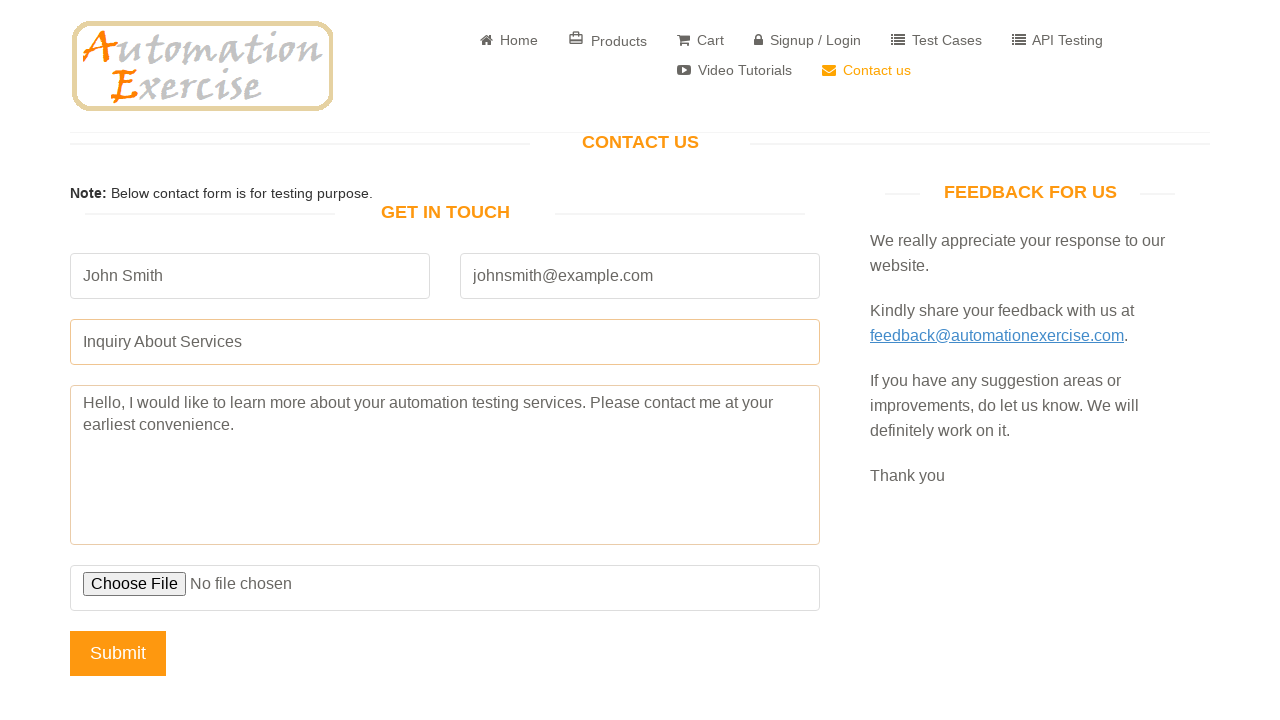

Set up dialog handler to automatically accept confirmation
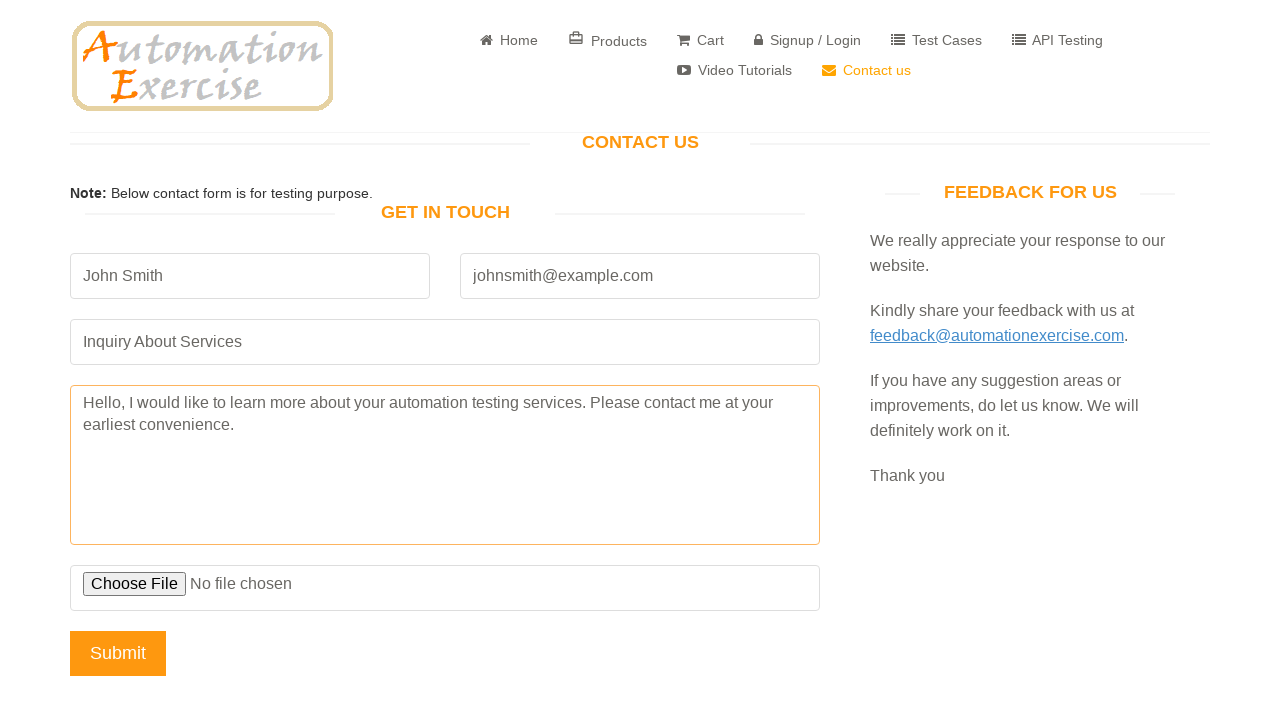

Clicked Submit button to submit contact form at (118, 653) on input[name="submit"]
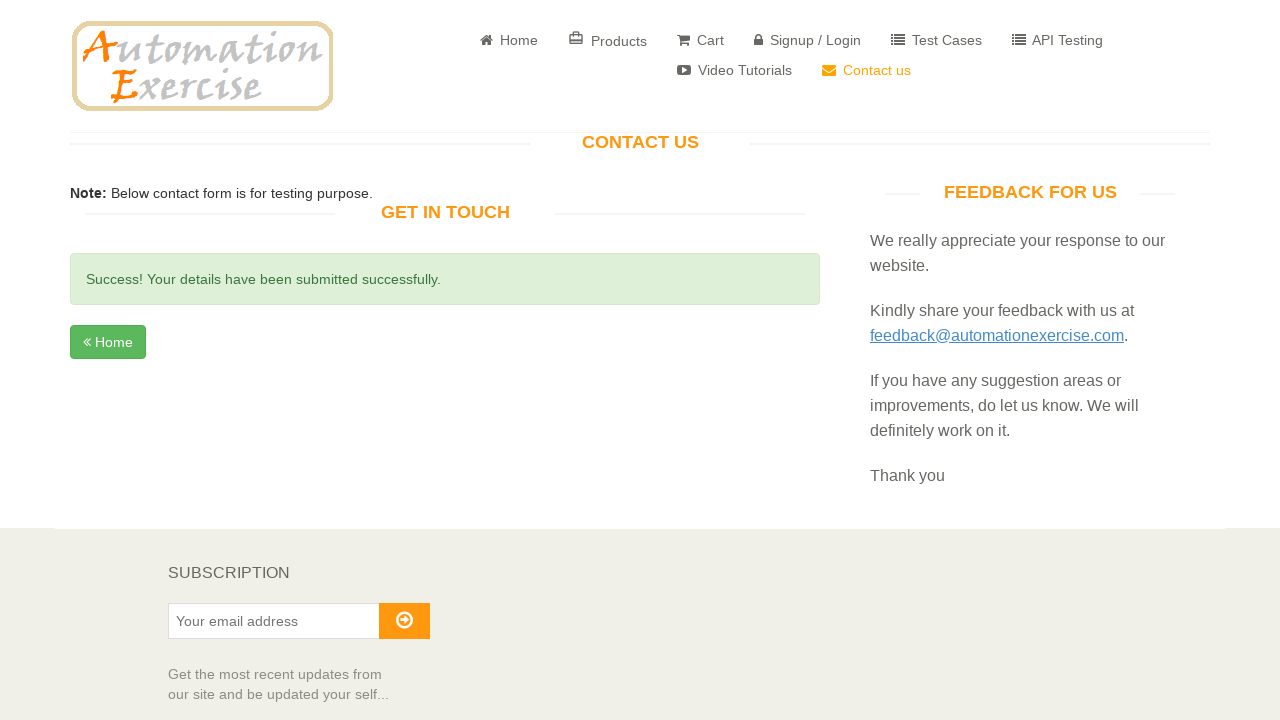

Form submission successful - success message displayed
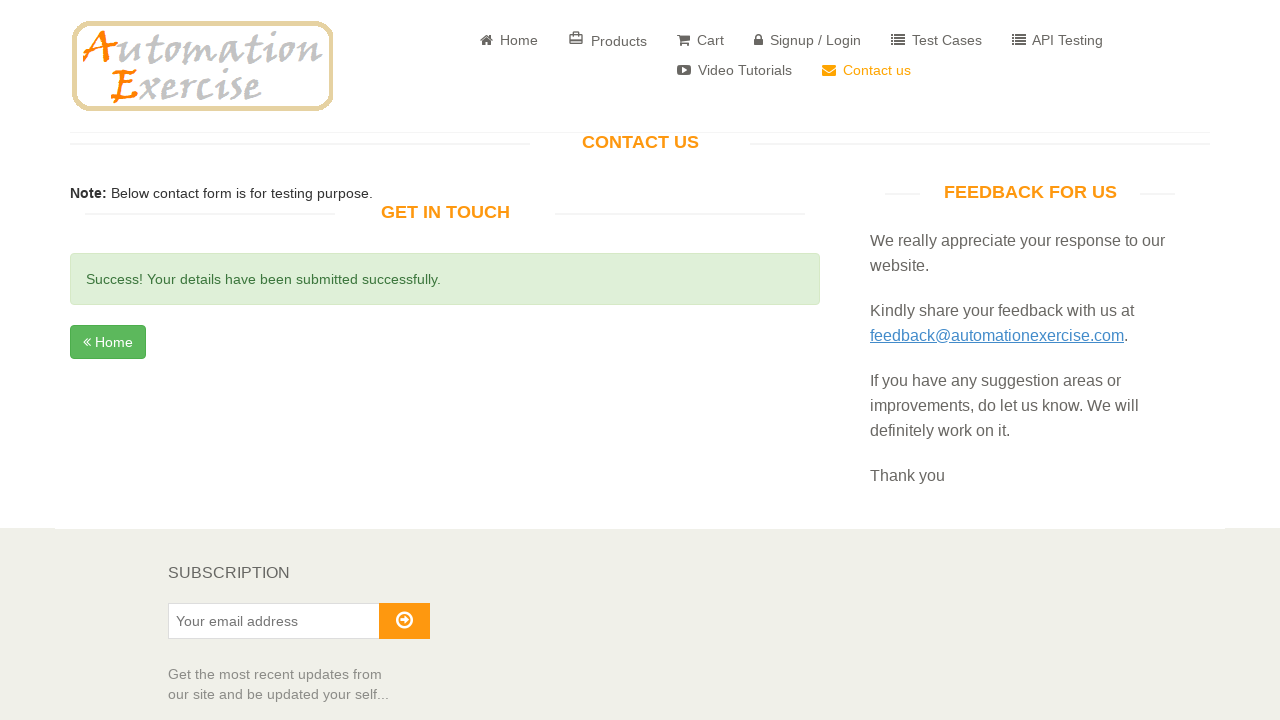

Clicked Home button to return to home page at (509, 40) on a:has-text("Home")
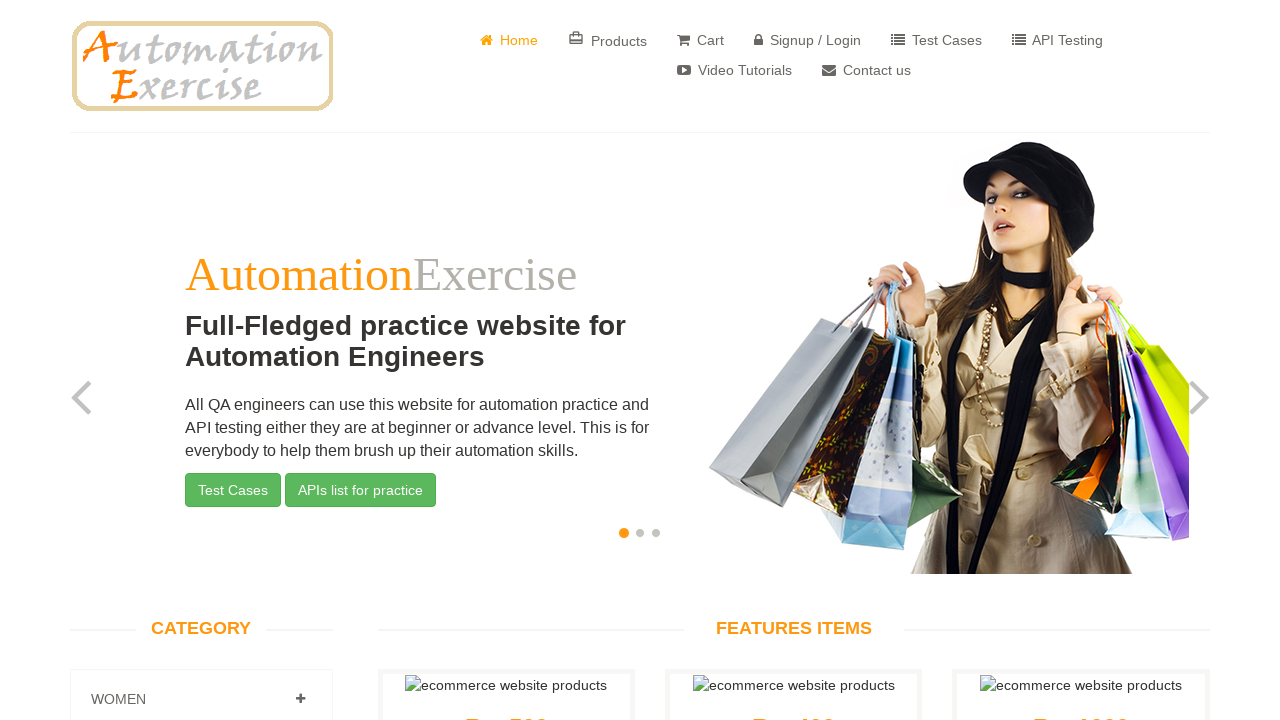

Navigated back to home page at automationexercise.com
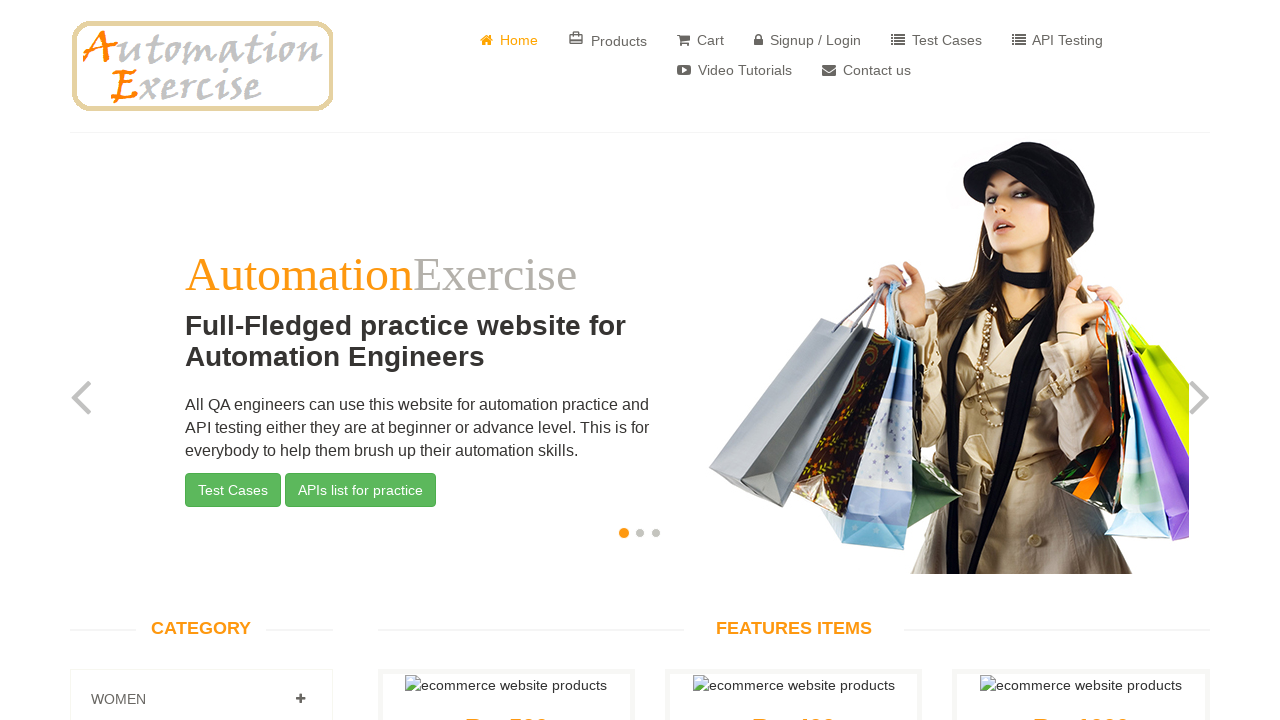

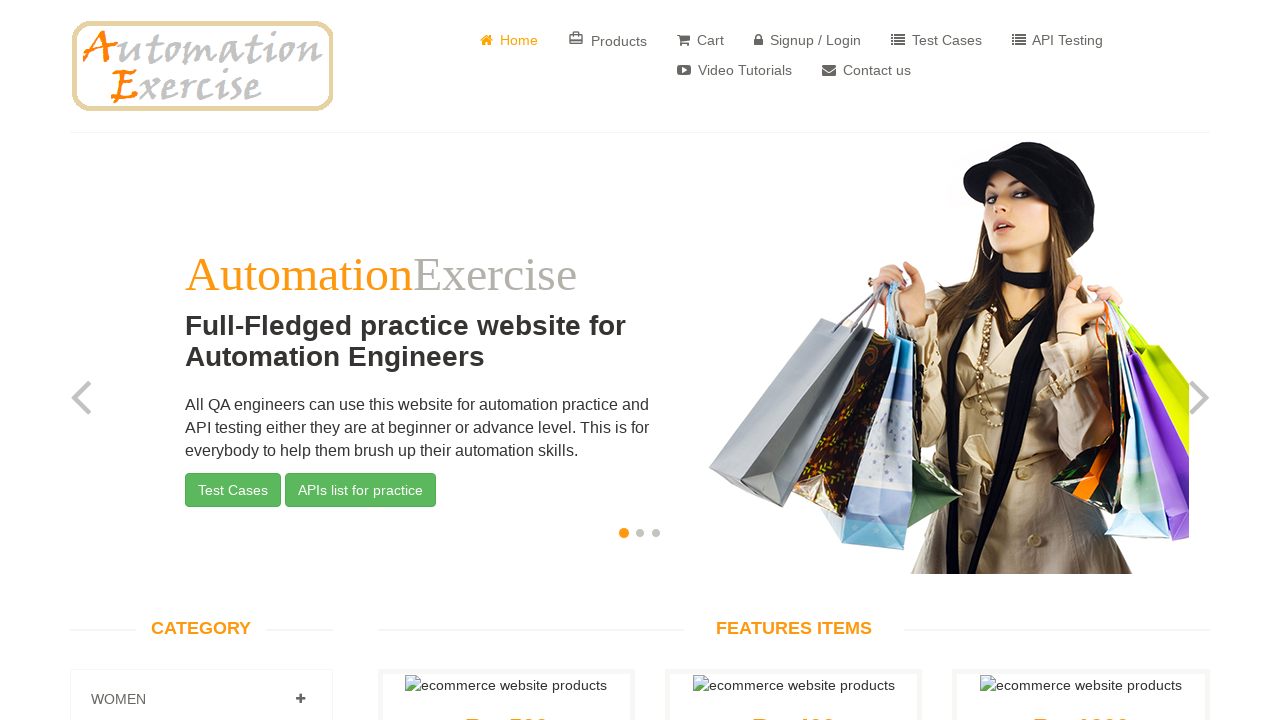